Waits for a price to reach $100, books it, then solves a mathematical captcha by calculating the logarithm of a trigonometric expression

Starting URL: http://suninjuly.github.io/explicit_wait2.html

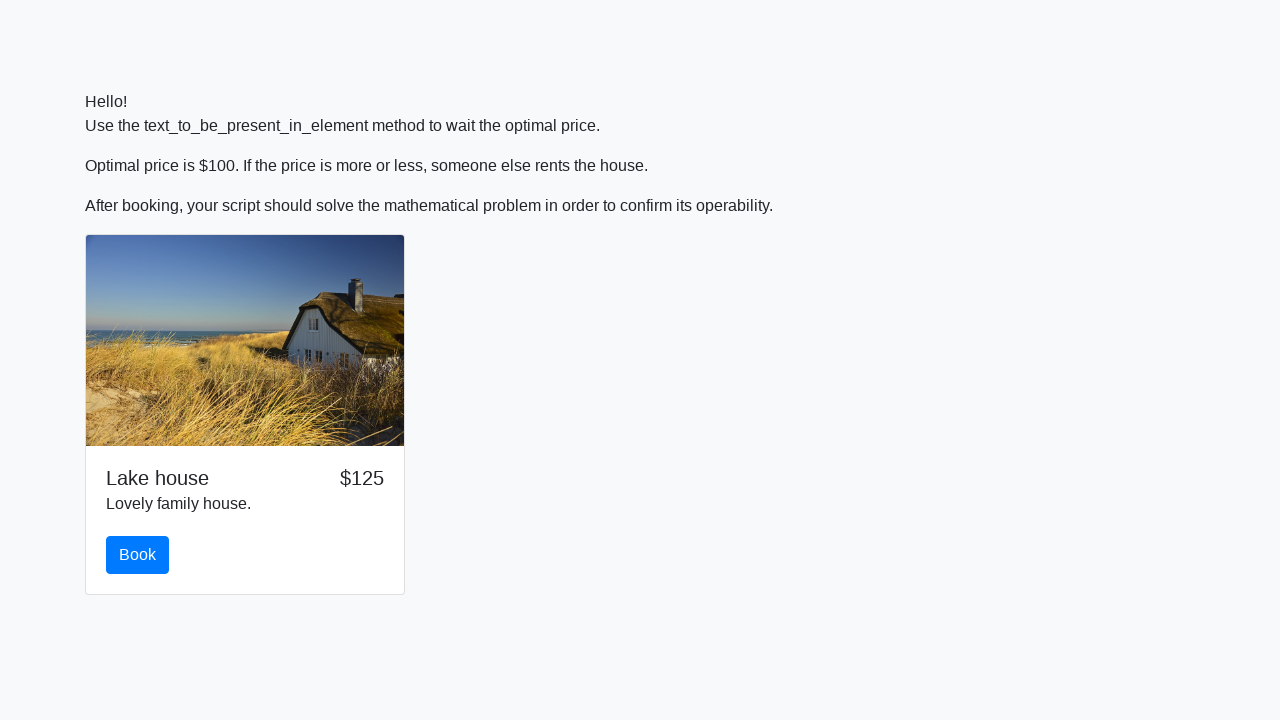

Waited for price to reach $100
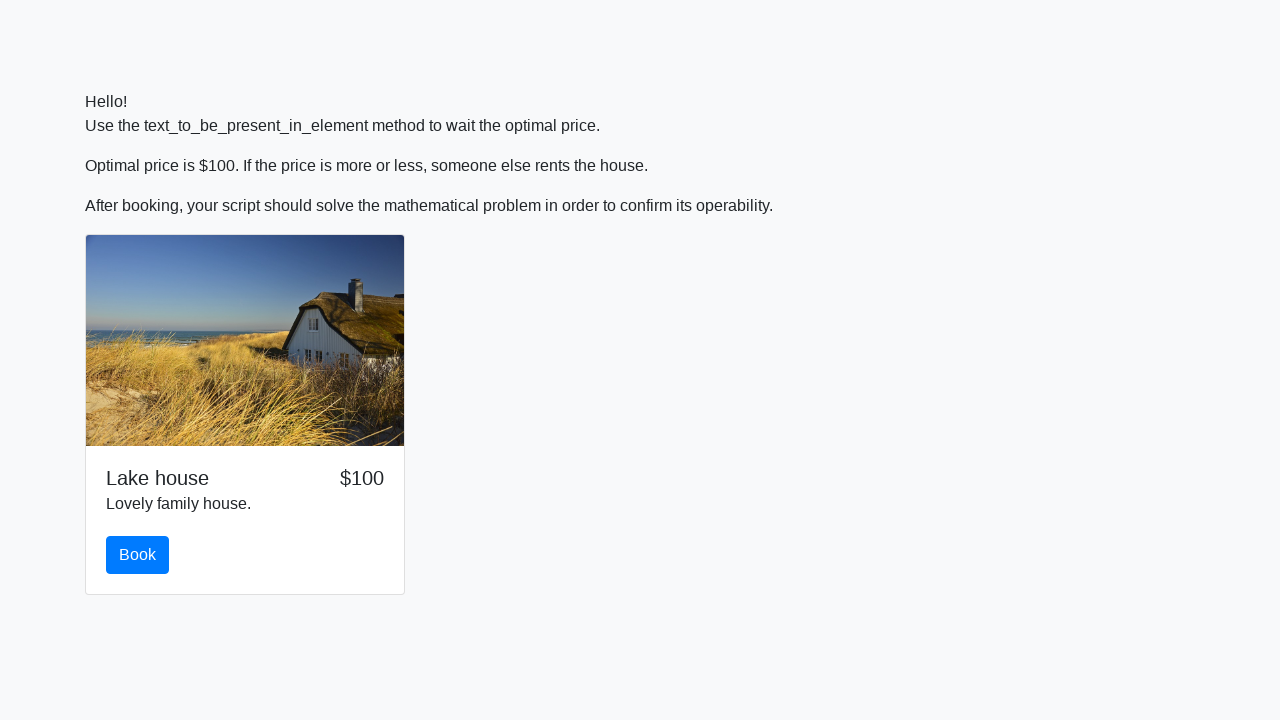

Clicked the book button at (138, 555) on #book
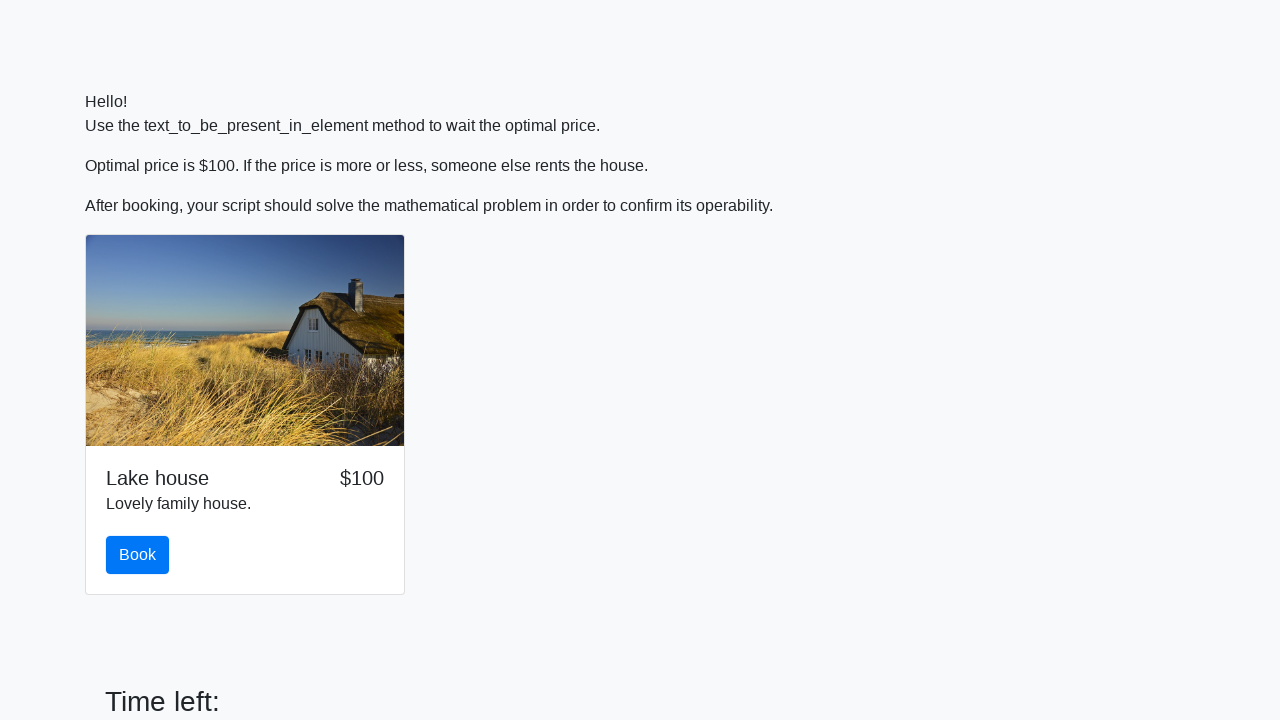

Retrieved input value for calculation: 16
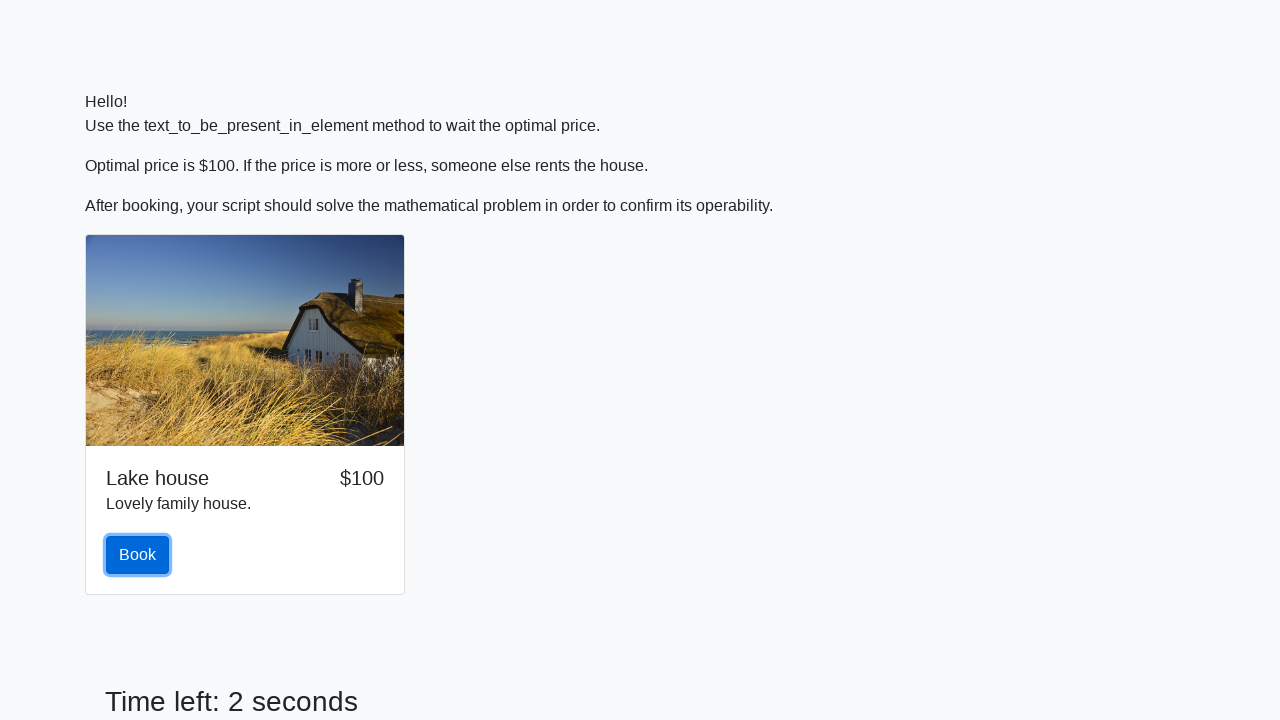

Calculated logarithm of trigonometric expression and filled answer field with: 1.2397760885558486 on #answer
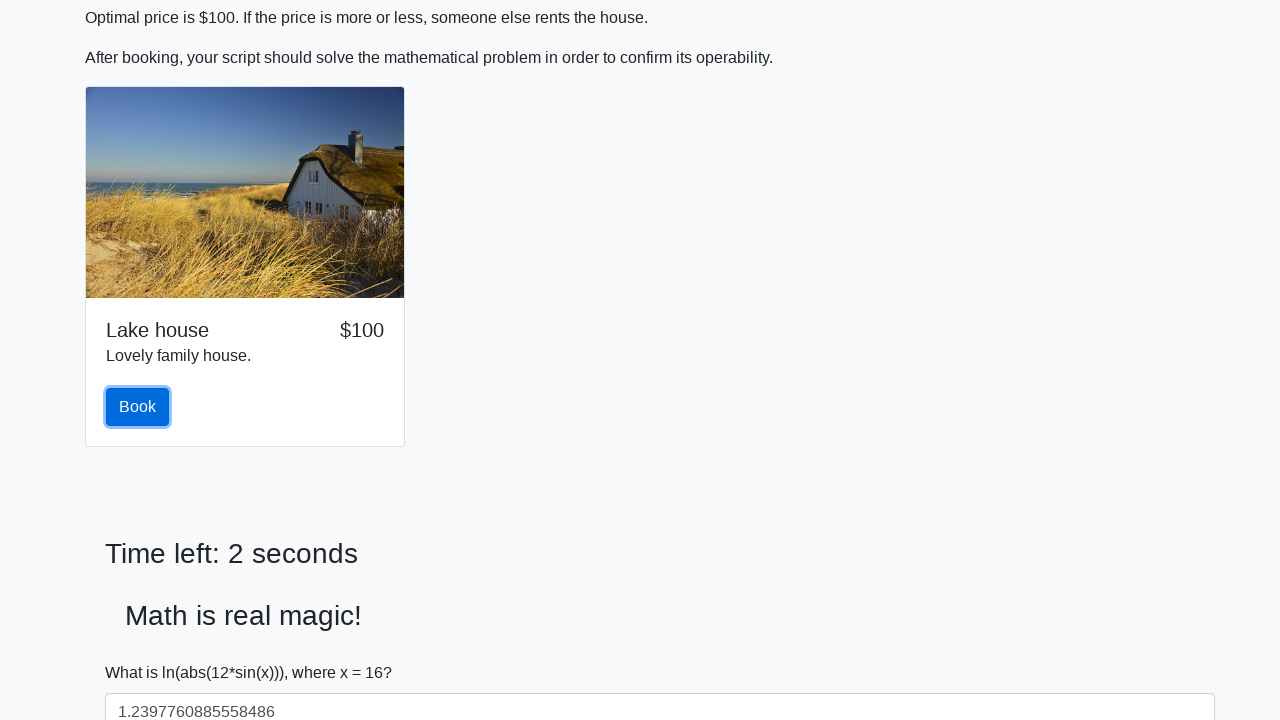

Scrolled solve button into view
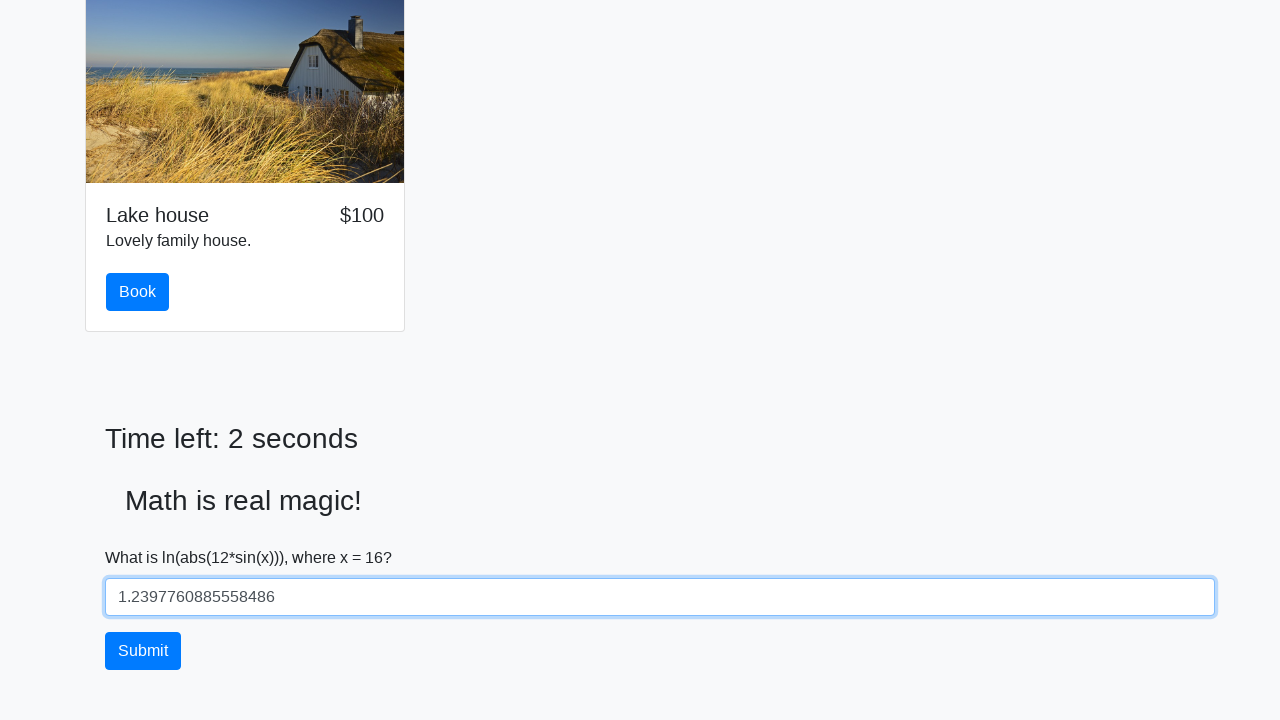

Clicked the solve button to submit the answer at (143, 651) on #solve
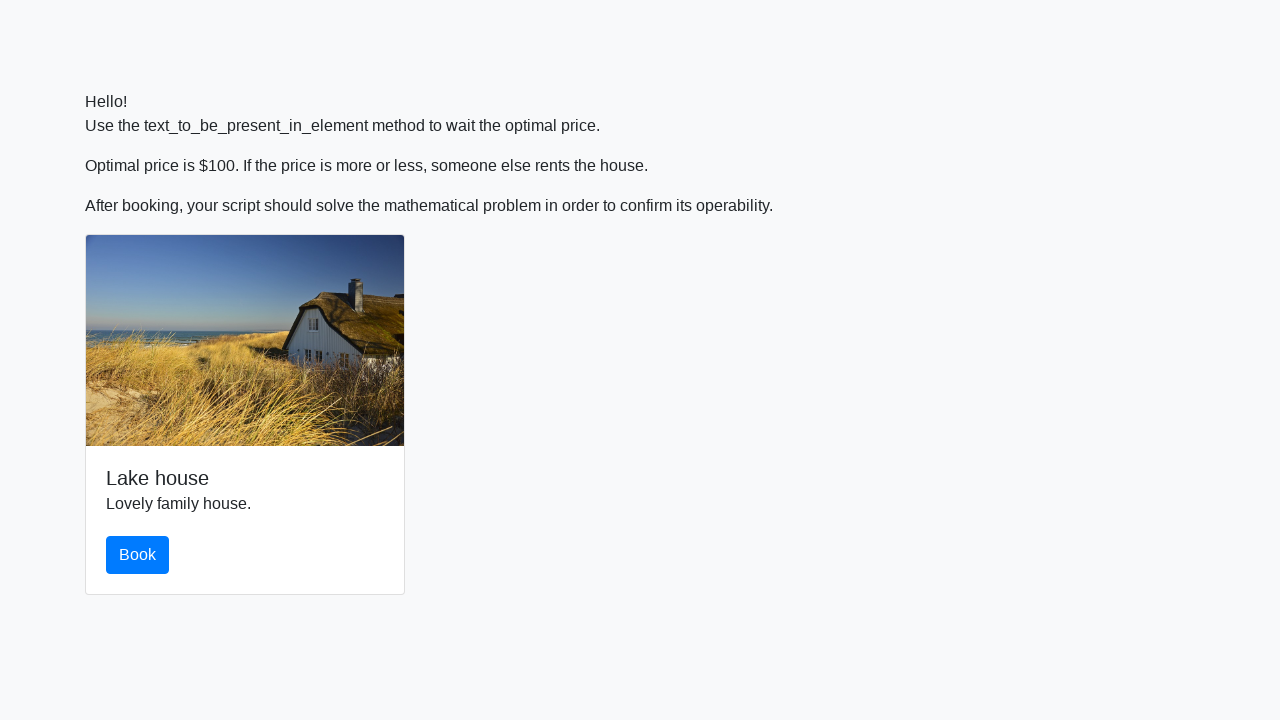

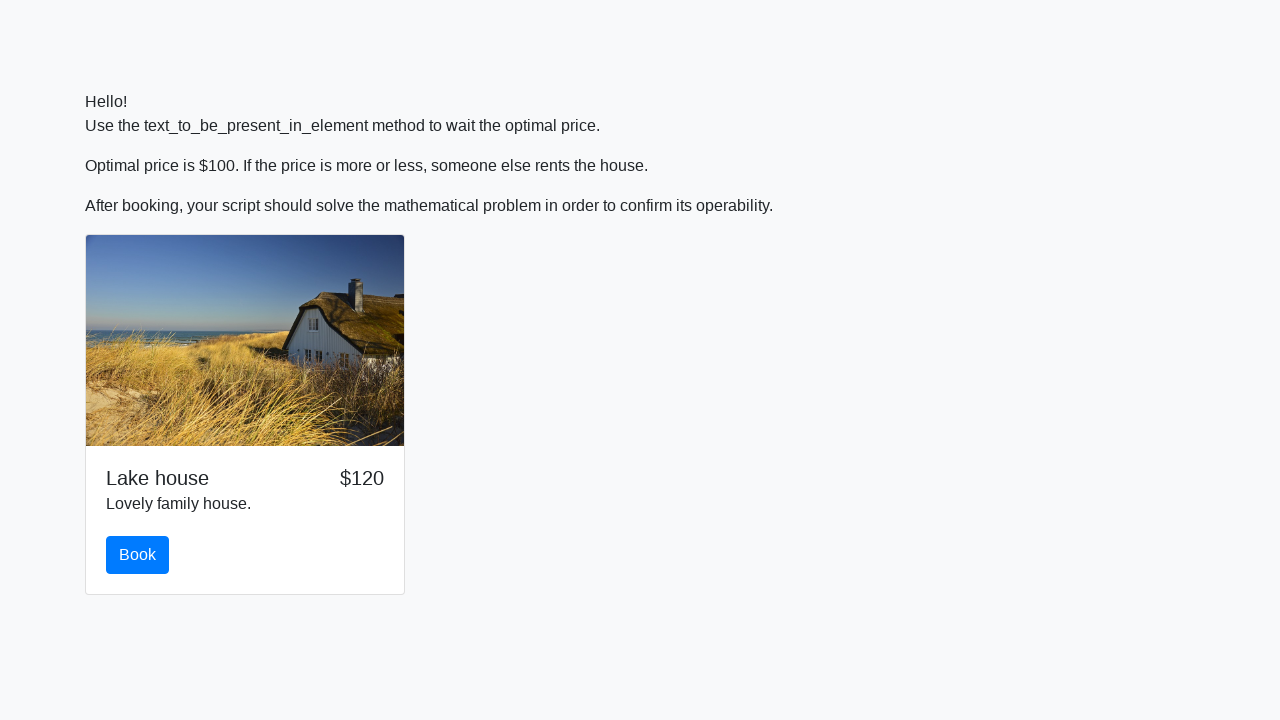